Tests JavaScript alert handling by triggering an alert, accepting it, and verifying the result message

Starting URL: https://the-internet.herokuapp.com/javascript_alerts

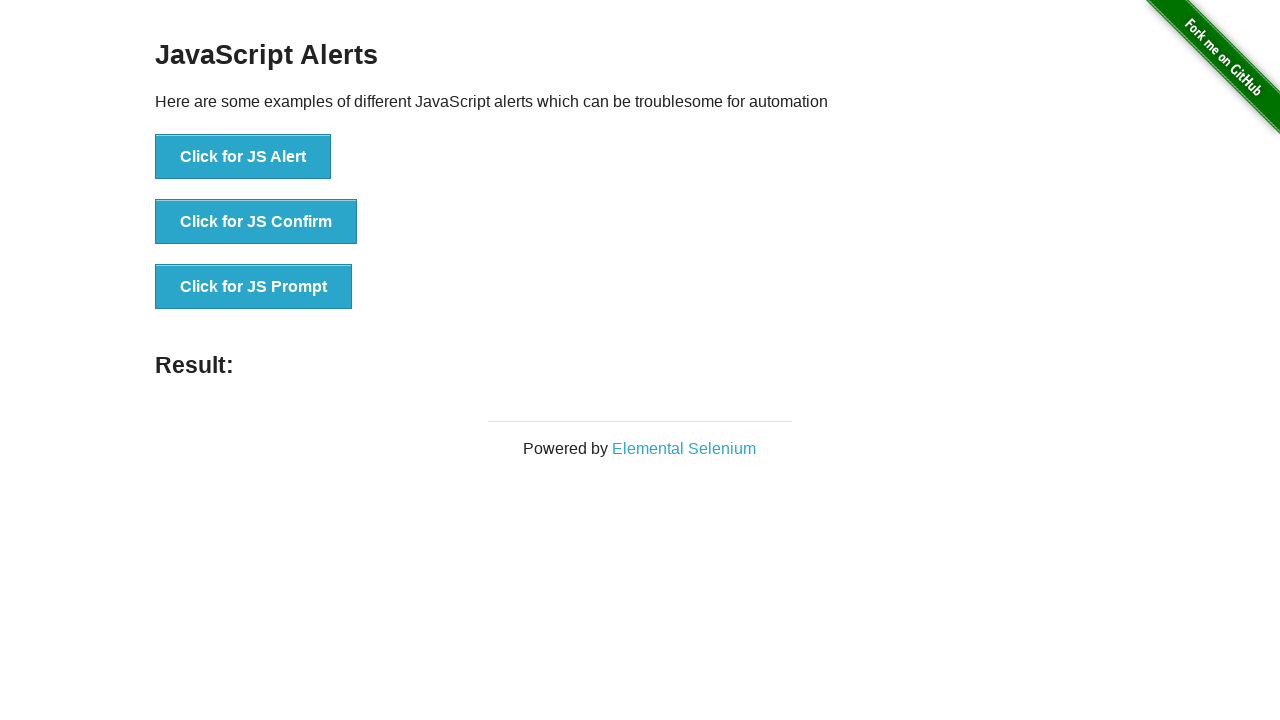

Set up dialog handler to accept alerts
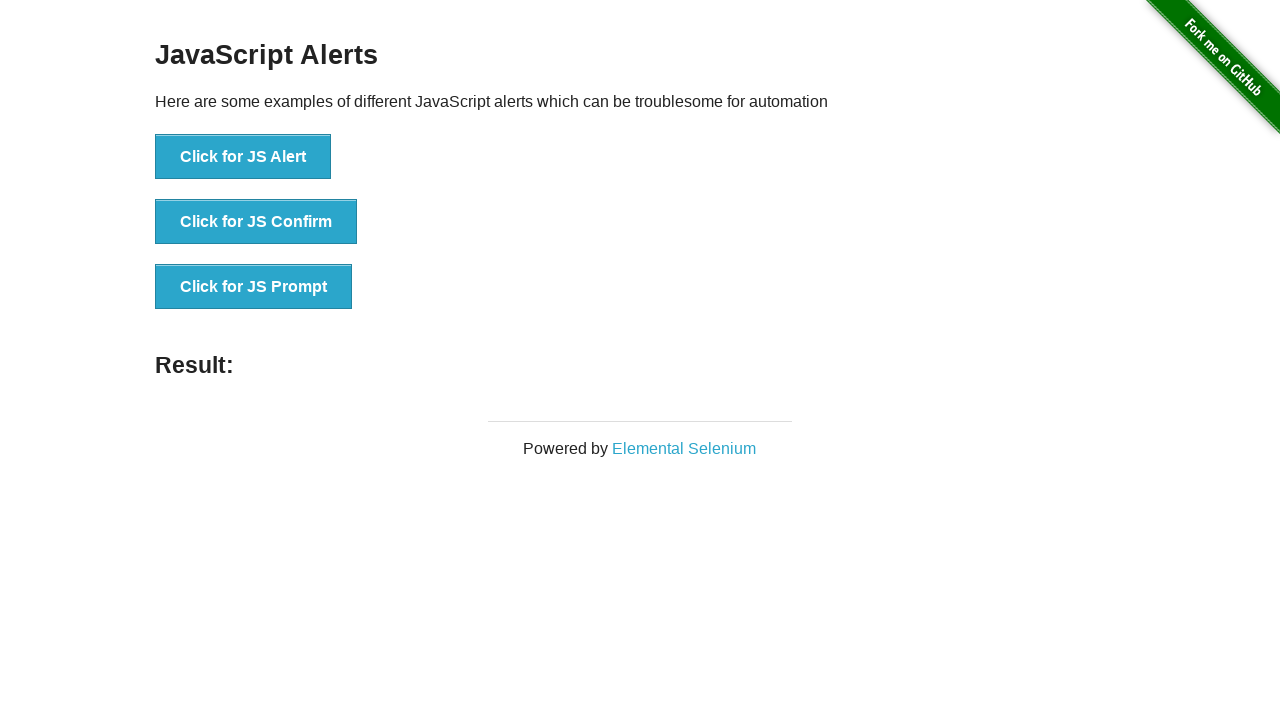

Clicked button to trigger JavaScript alert at (243, 157) on xpath=//button[@onclick='jsAlert()']
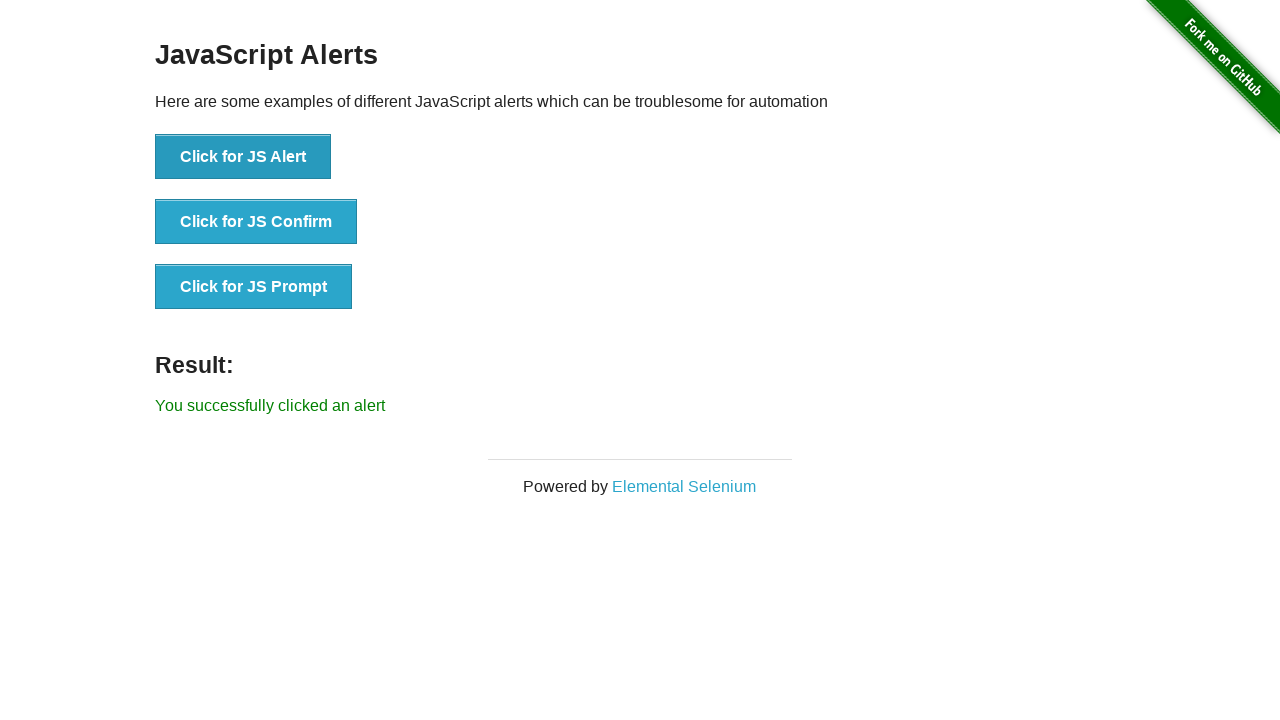

Retrieved result text from page
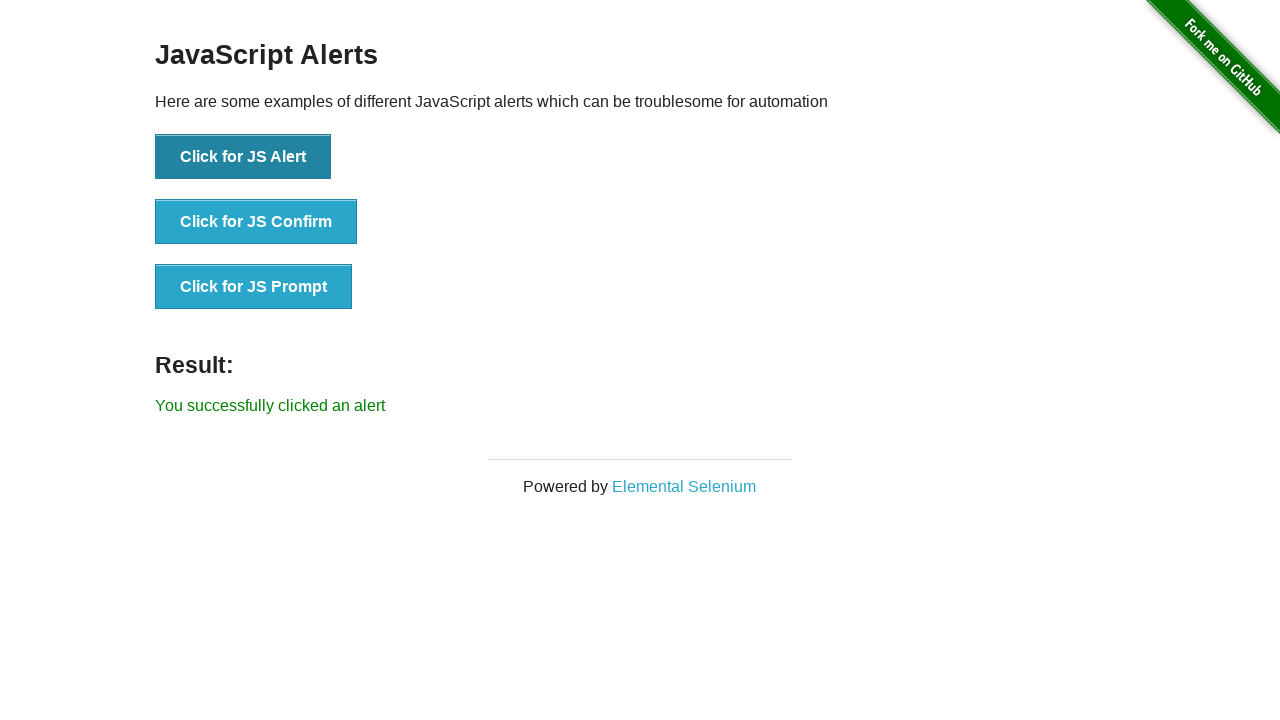

Verified result text matches expected message 'You successfully clicked an alert'
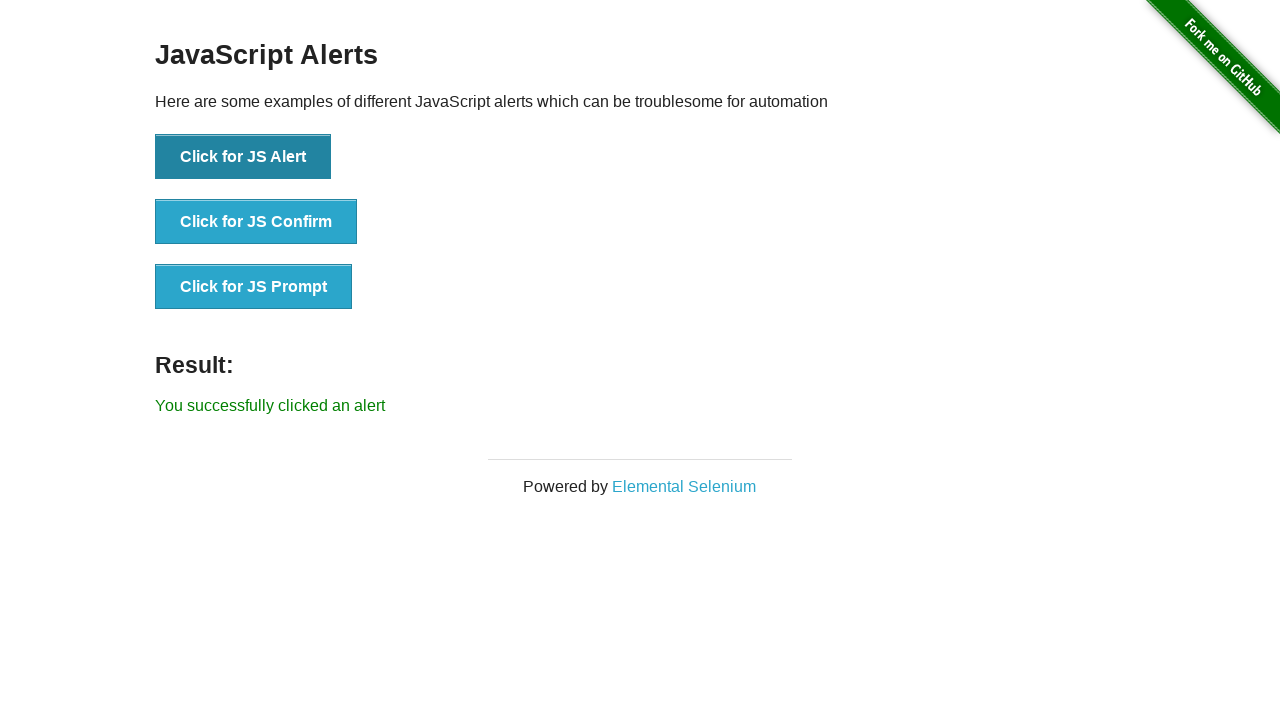

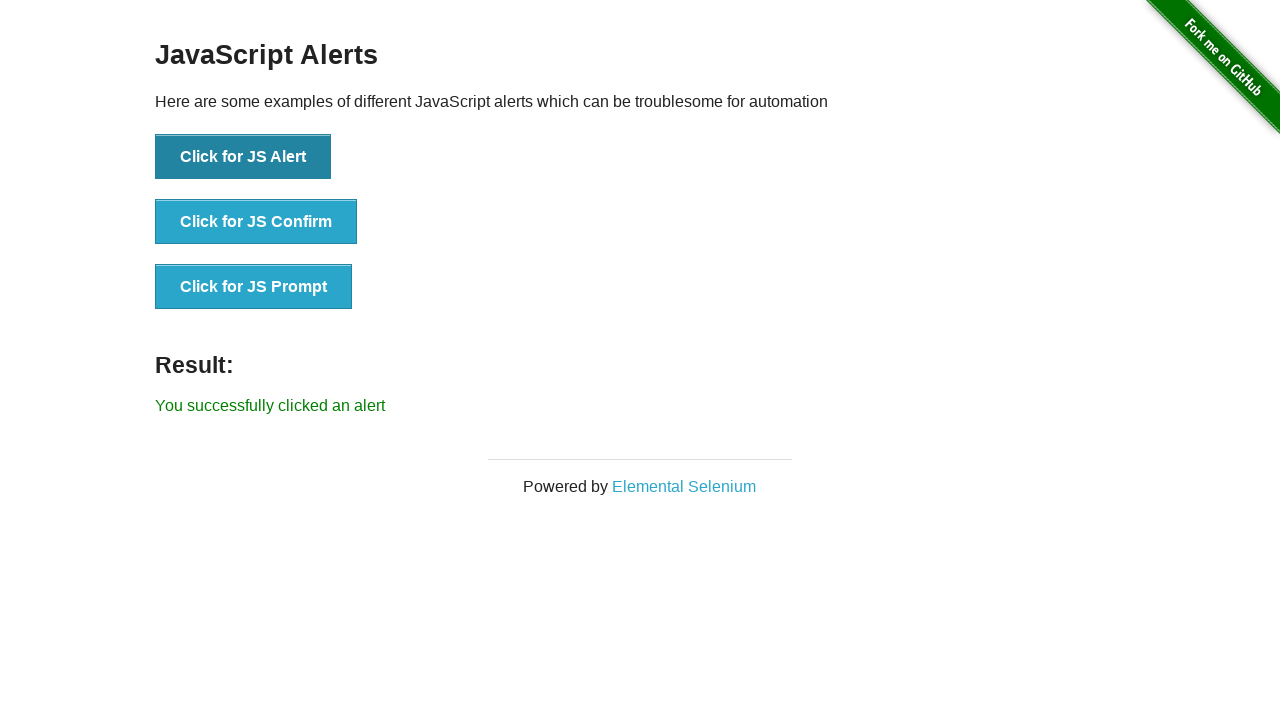